Counts links in different sections of the page and opens footer links in new tabs to verify their titles

Starting URL: https://www.rahulshettyacademy.com/AutomationPractice/

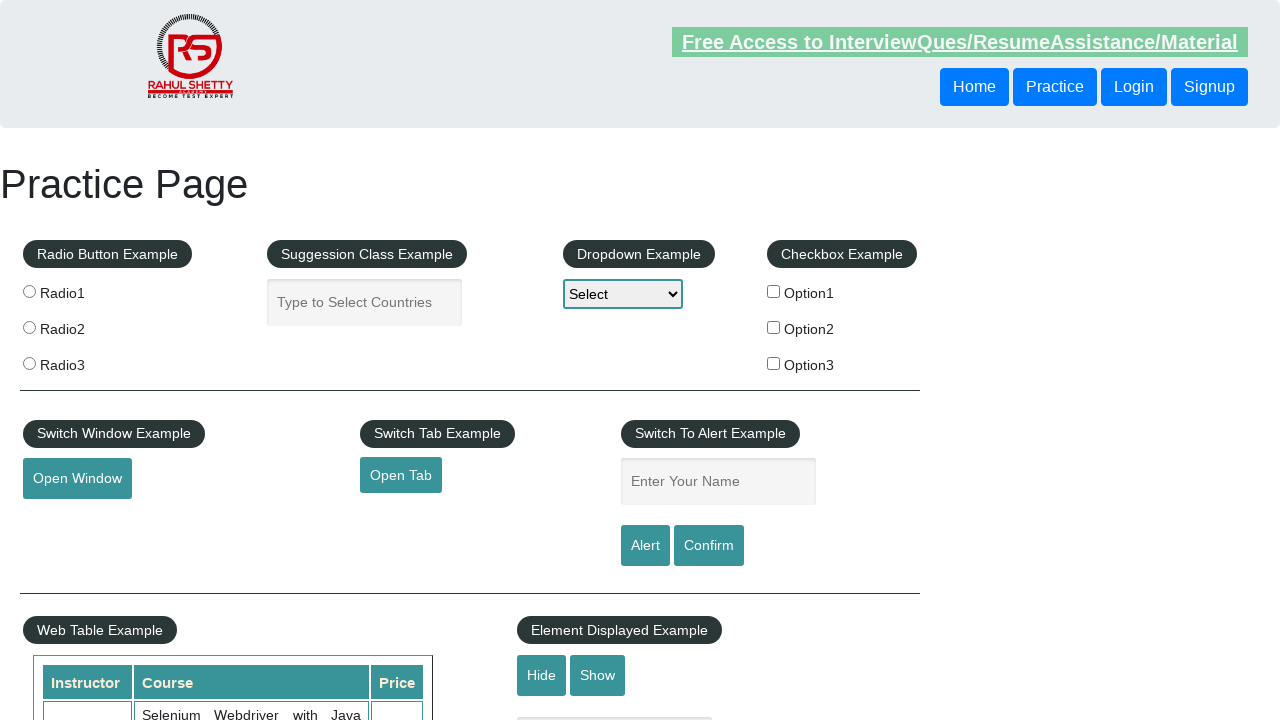

Navigated to AutomationPractice page
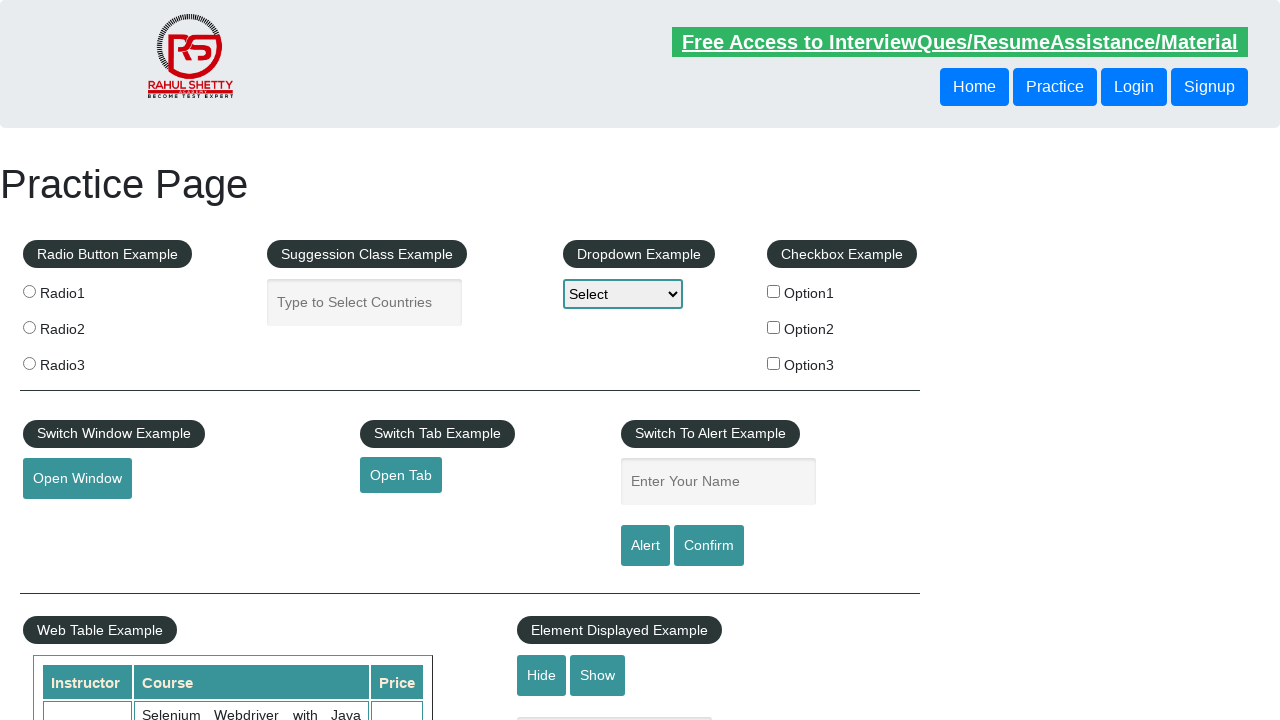

Counted all links on page: 27
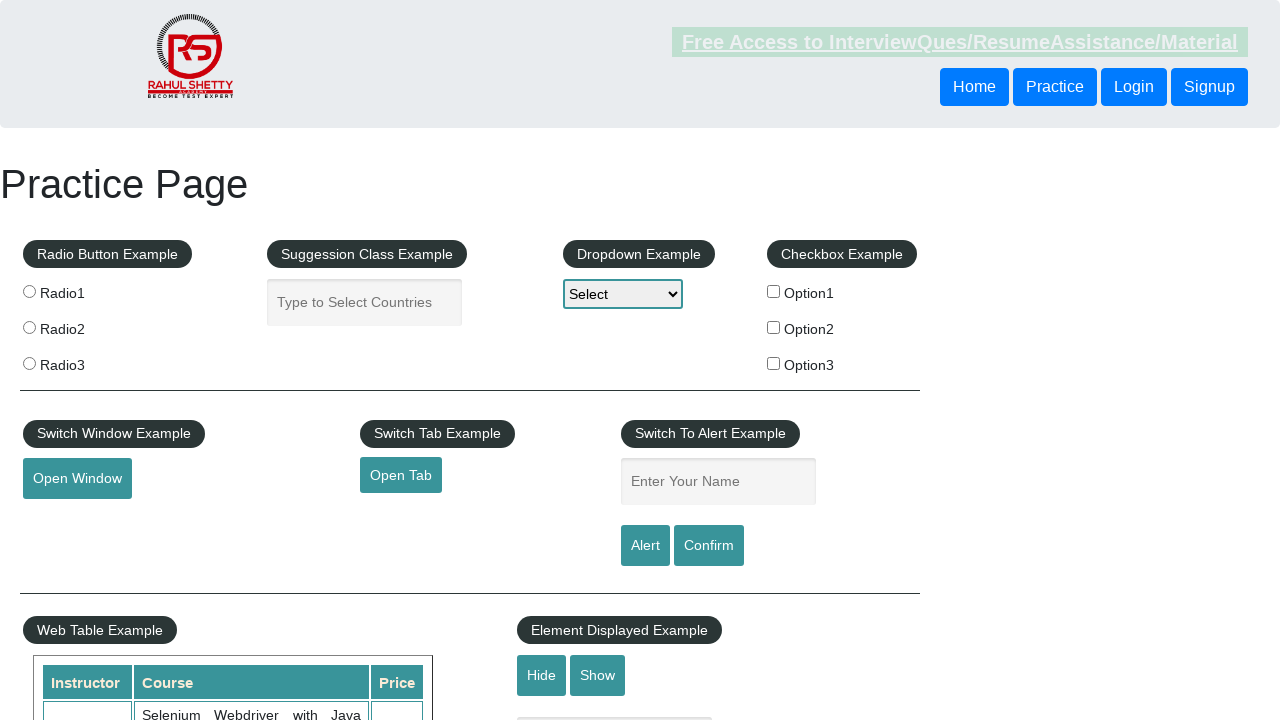

Located footer element
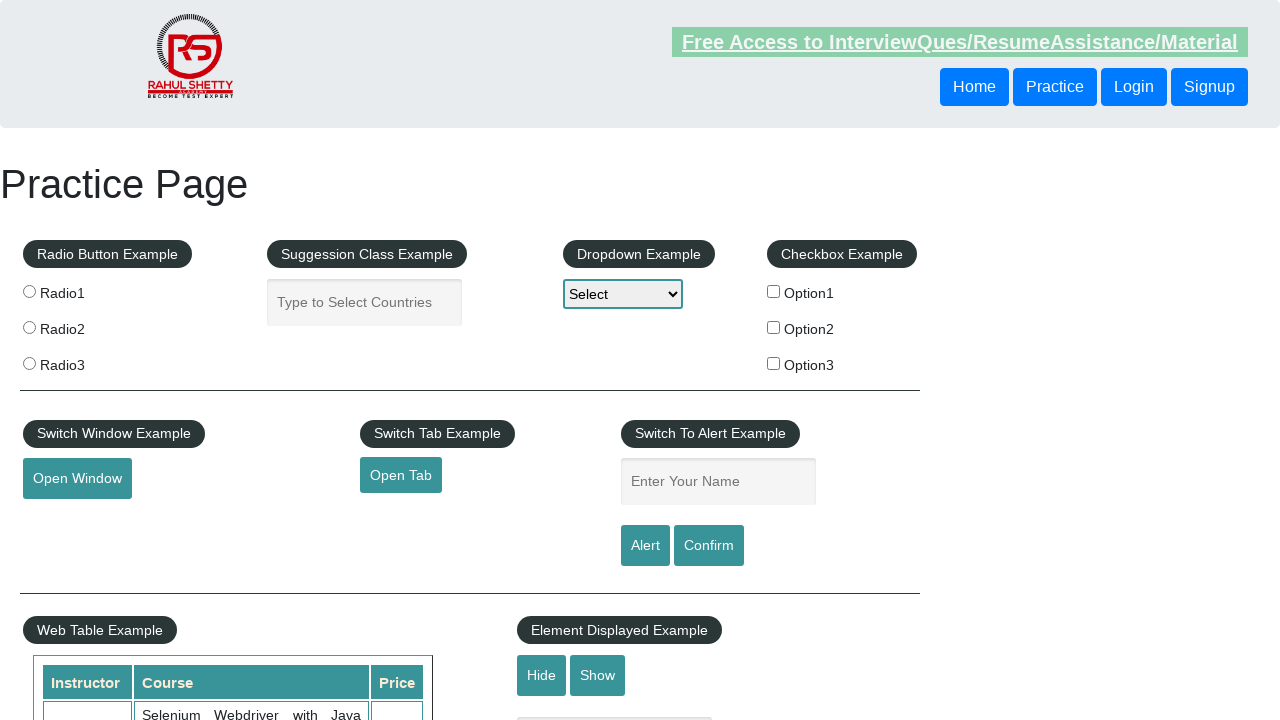

Counted footer links: 20
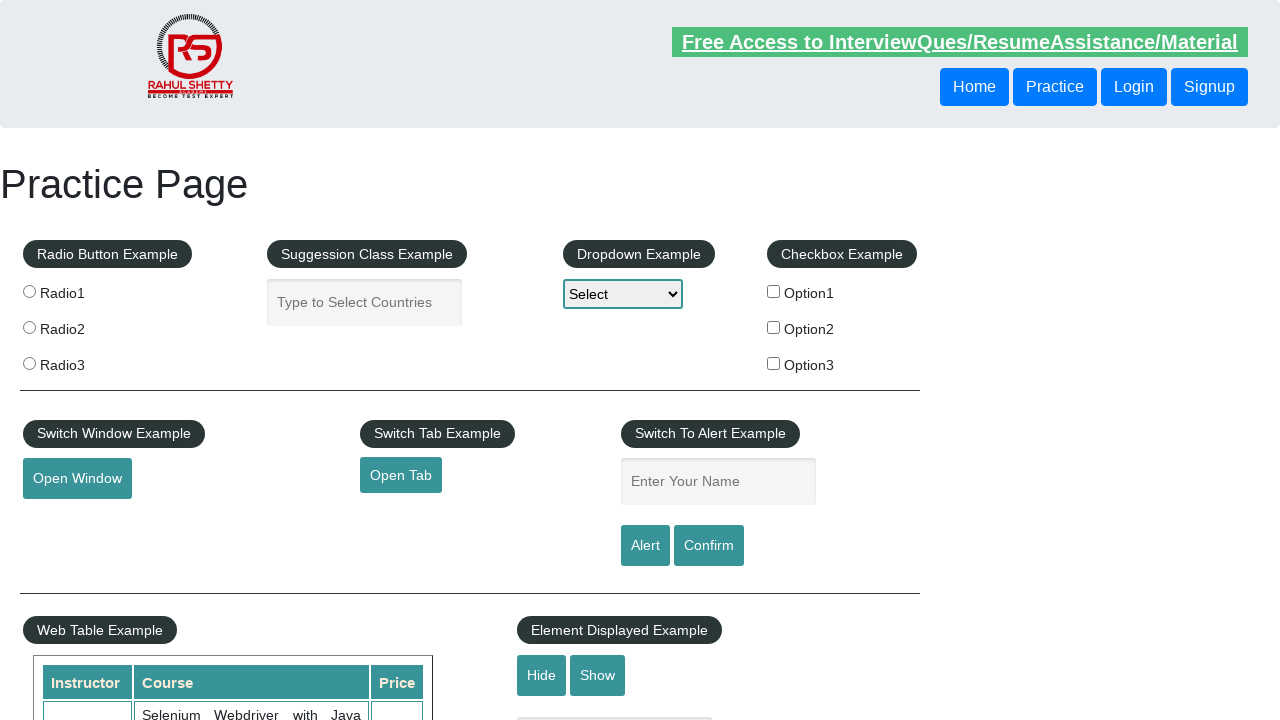

Located first column element in footer
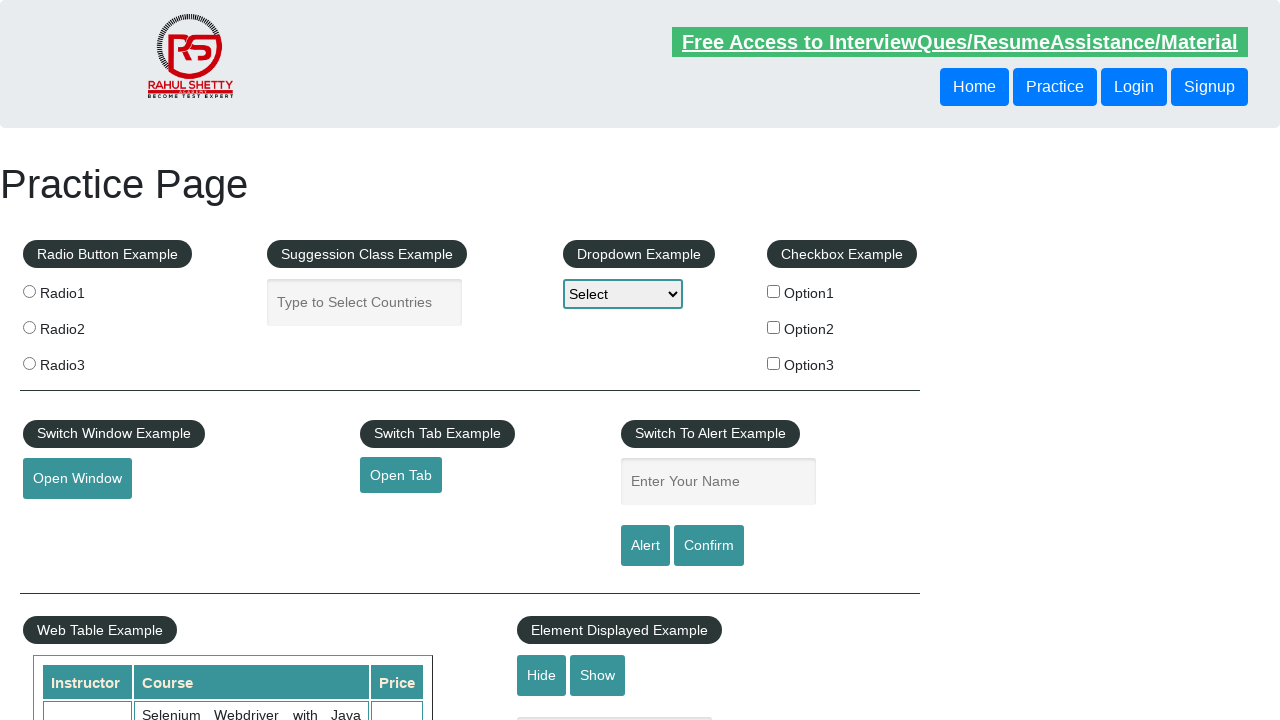

Counted first column links: 5
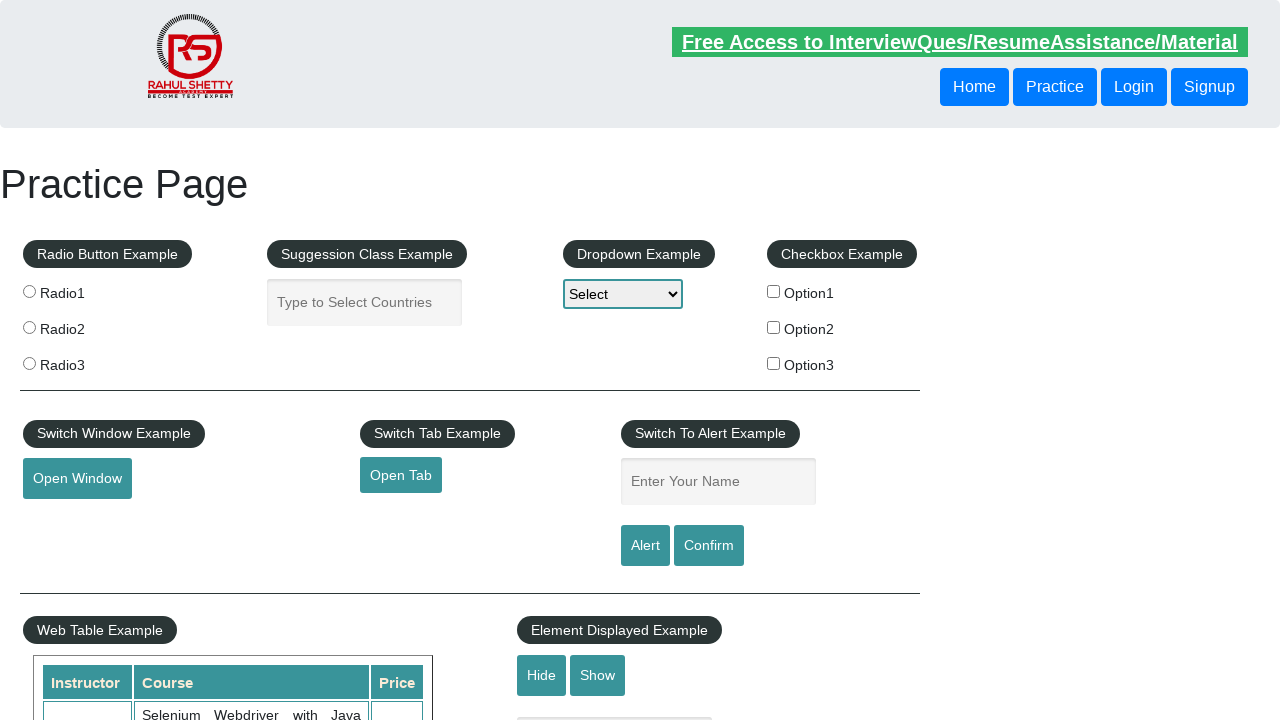

Retrieved all links from first column: 5 links
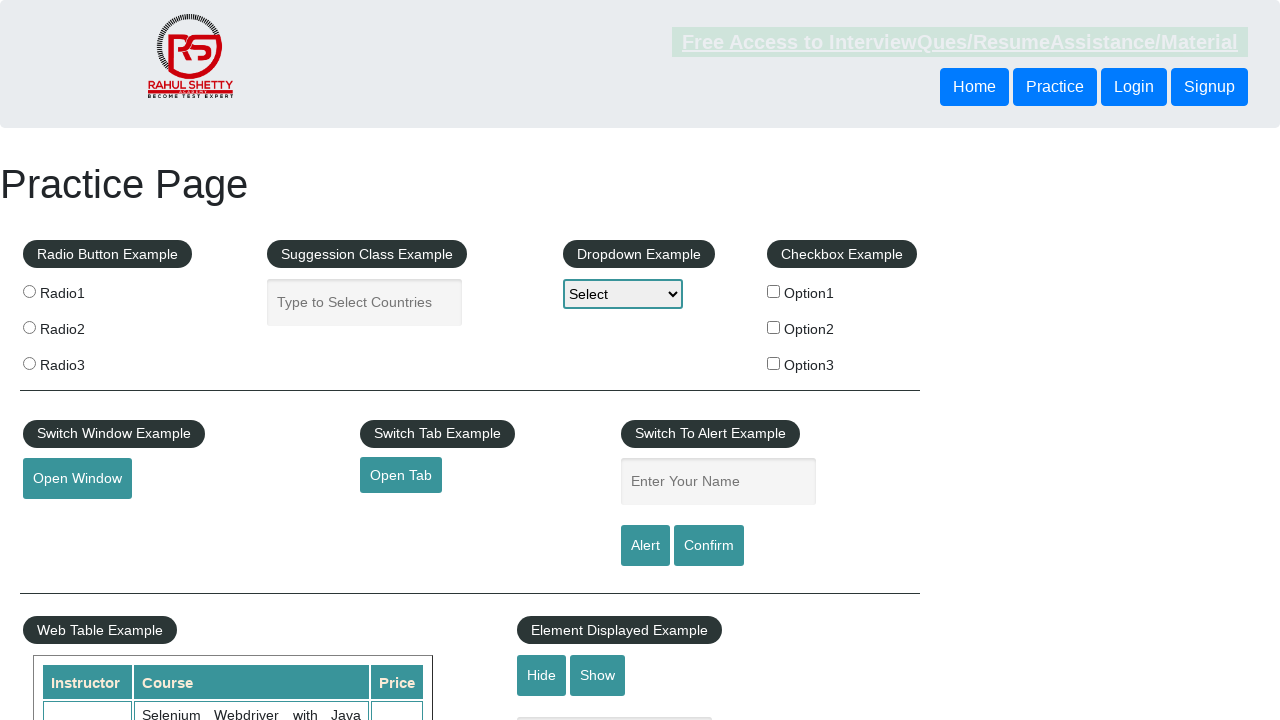

Opened link 1 in new tab using Ctrl+Click at (68, 520) on div.footer_top_agile_w3ls.gffoot.footer_style >> table > tbody > tr > td > ul >>
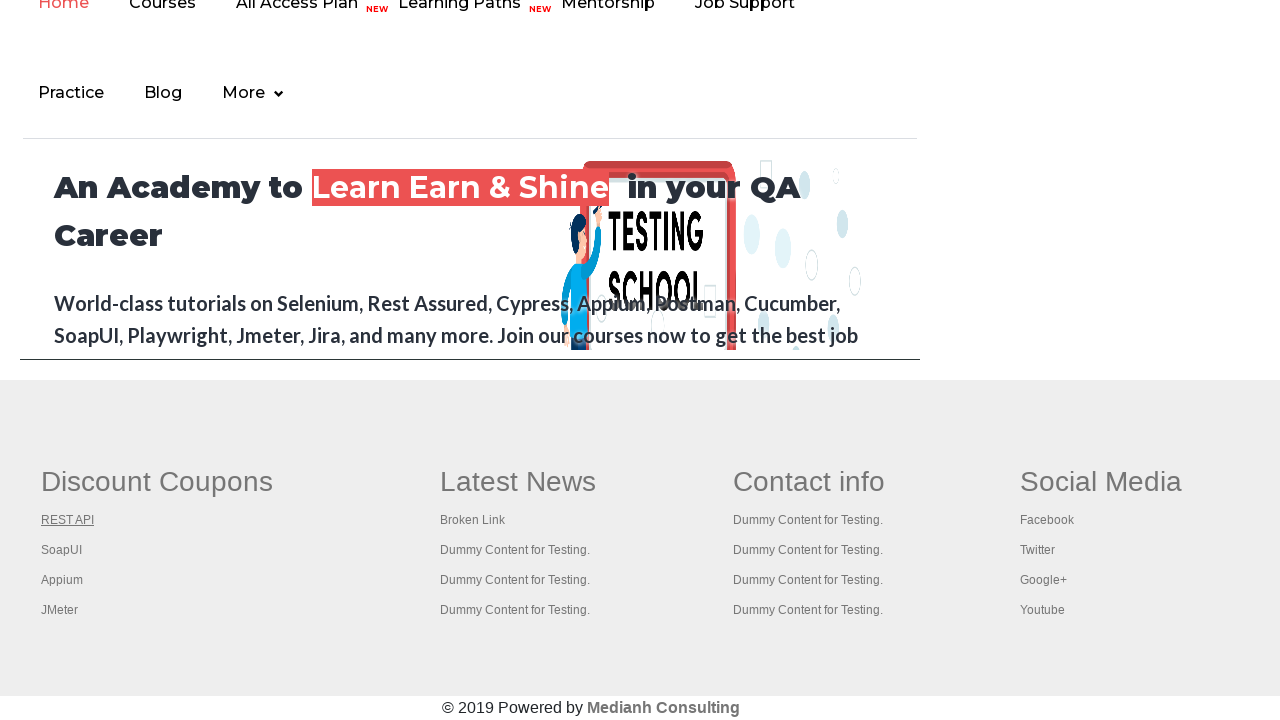

New tab opened with title: REST API Tutorial
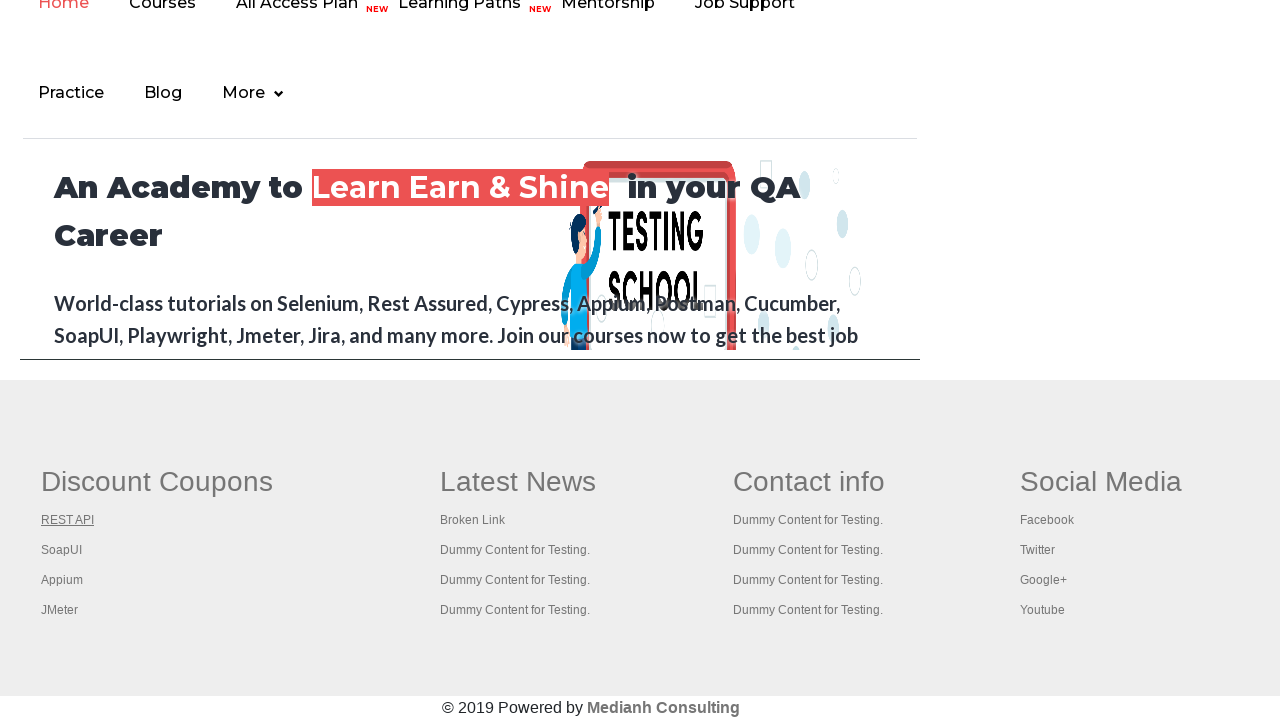

Closed new tab for link 1
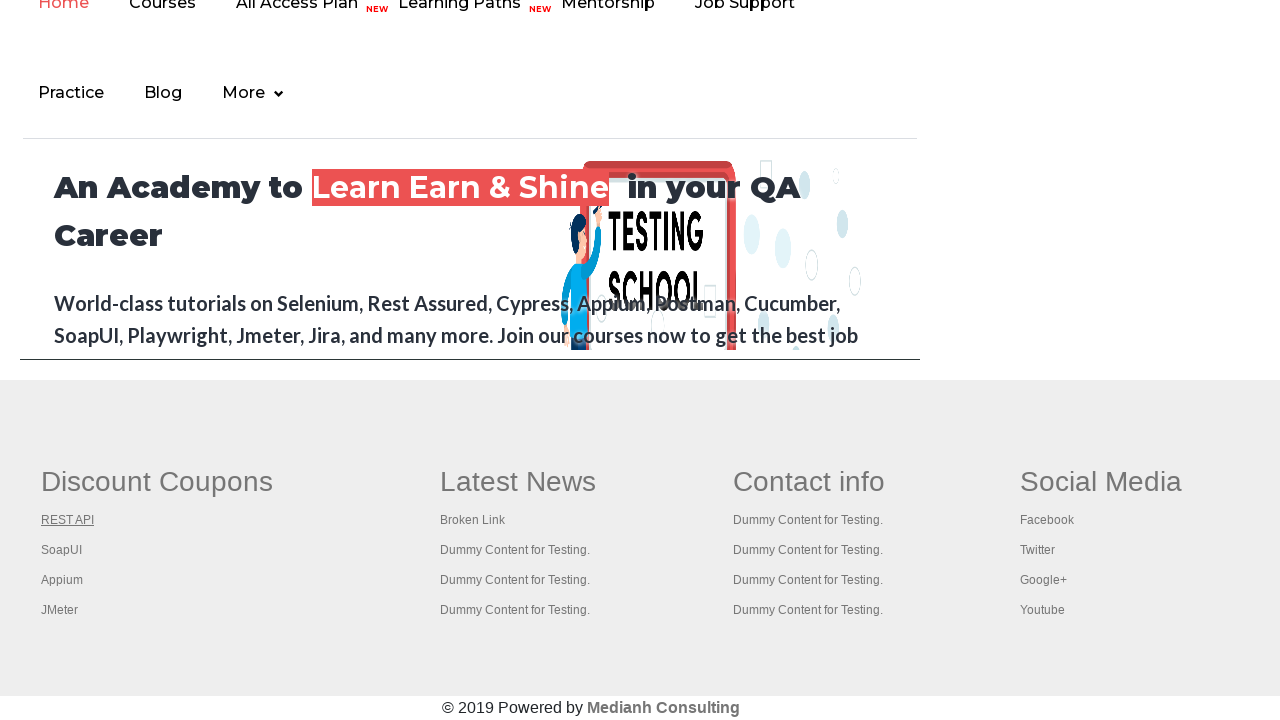

Opened link 2 in new tab using Ctrl+Click at (62, 550) on div.footer_top_agile_w3ls.gffoot.footer_style >> table > tbody > tr > td > ul >>
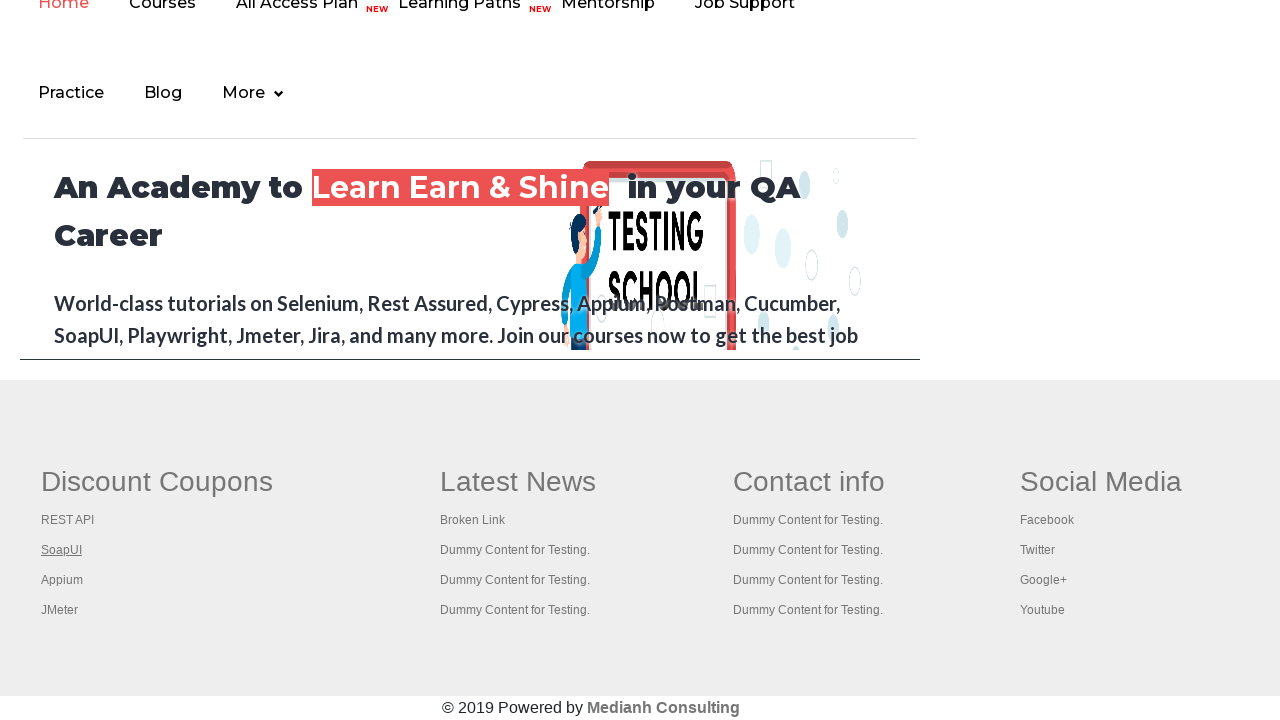

New tab opened with title: The World’s Most Popular API Testing Tool | SoapUI
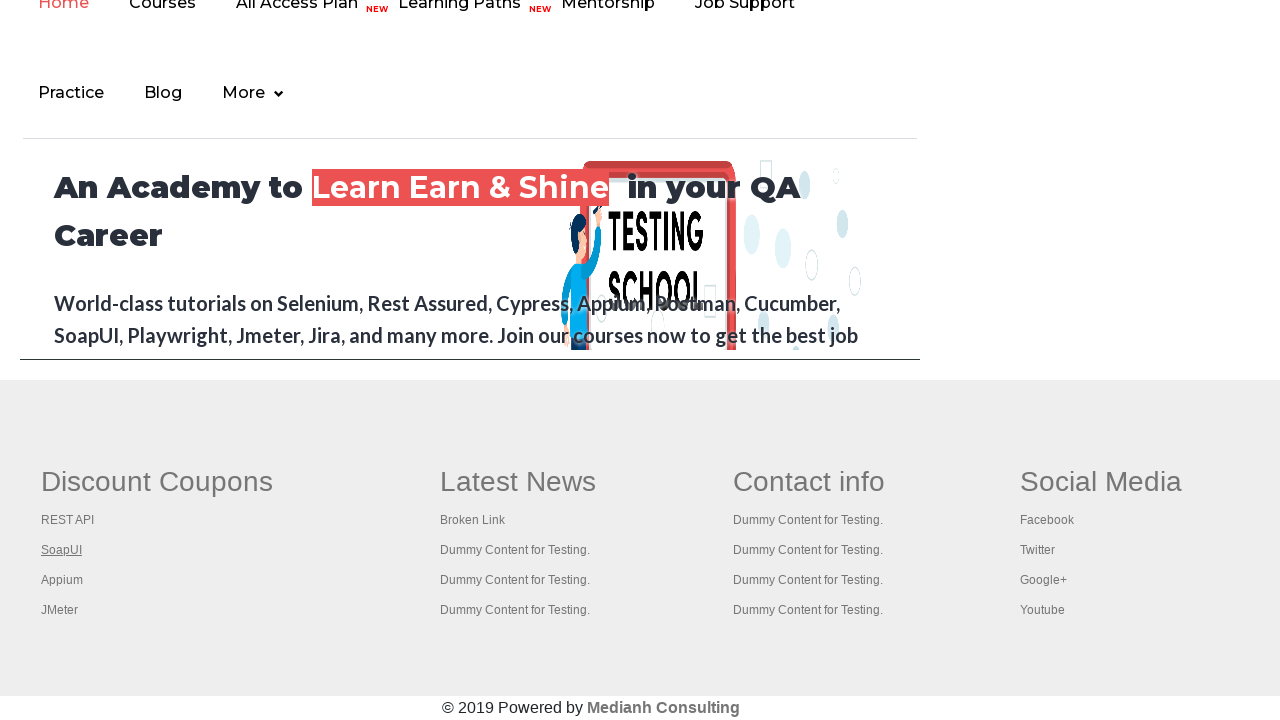

Closed new tab for link 2
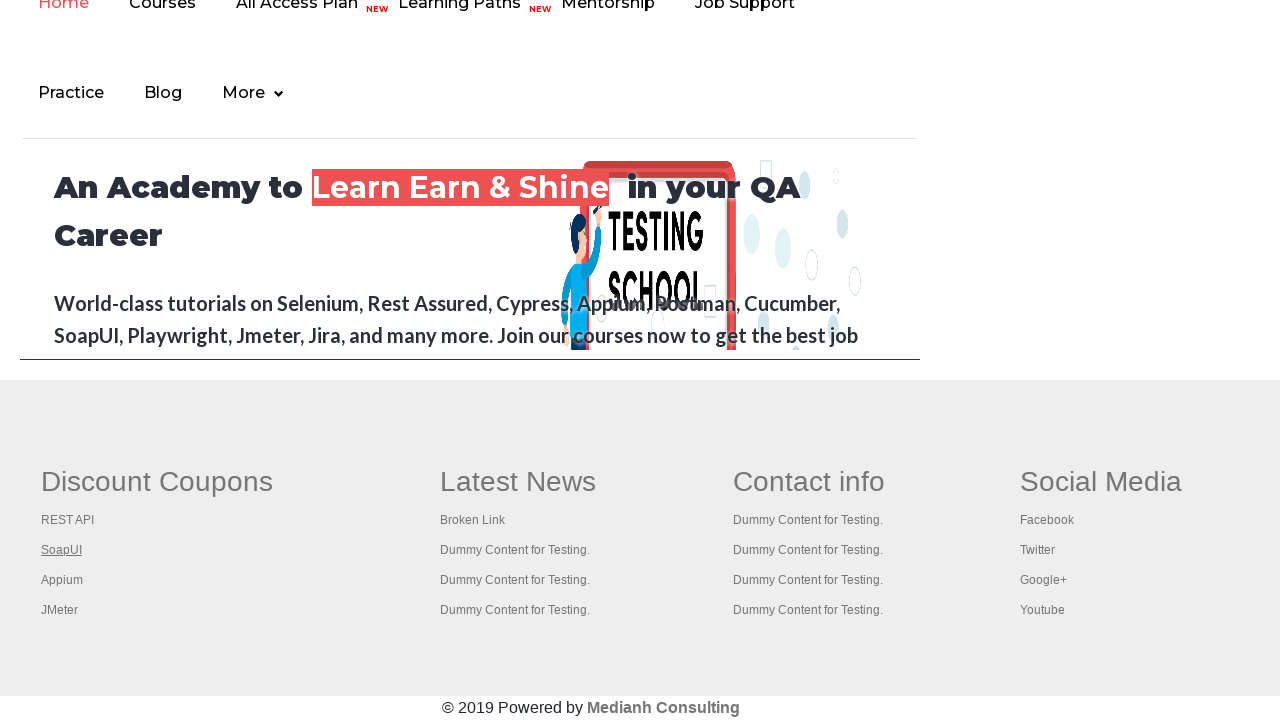

Opened link 3 in new tab using Ctrl+Click at (62, 580) on div.footer_top_agile_w3ls.gffoot.footer_style >> table > tbody > tr > td > ul >>
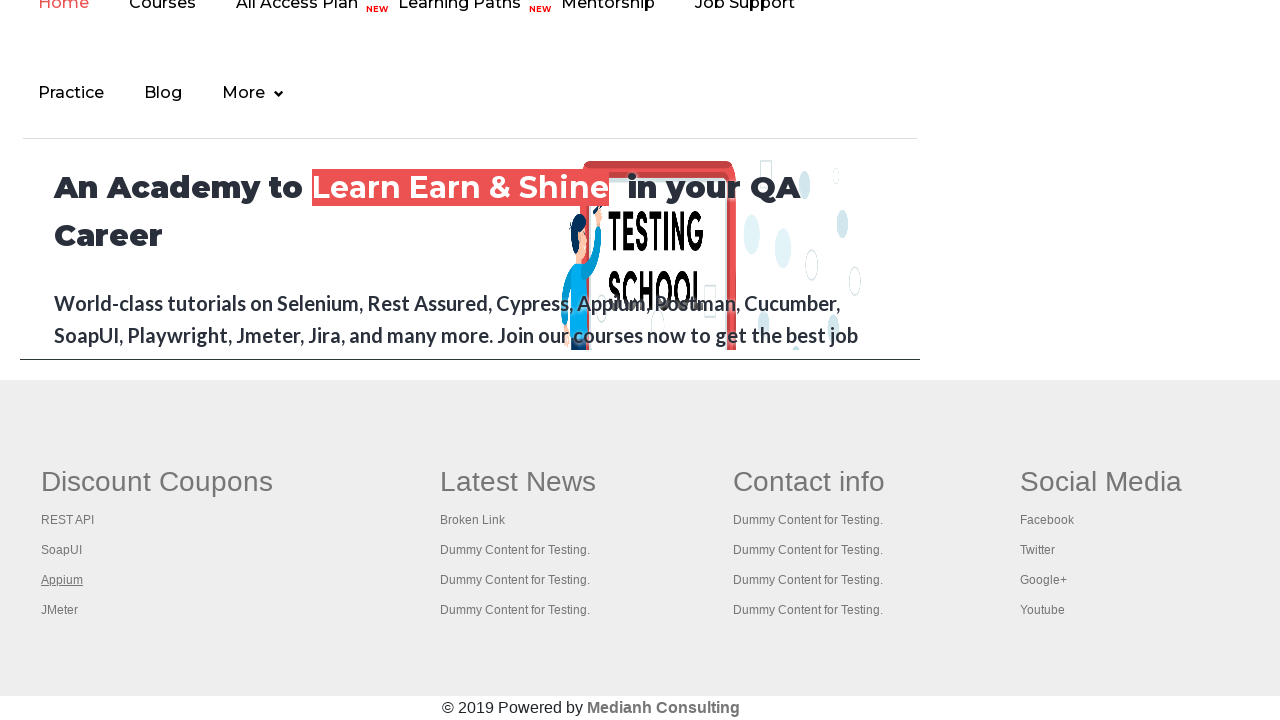

New tab opened with title: 
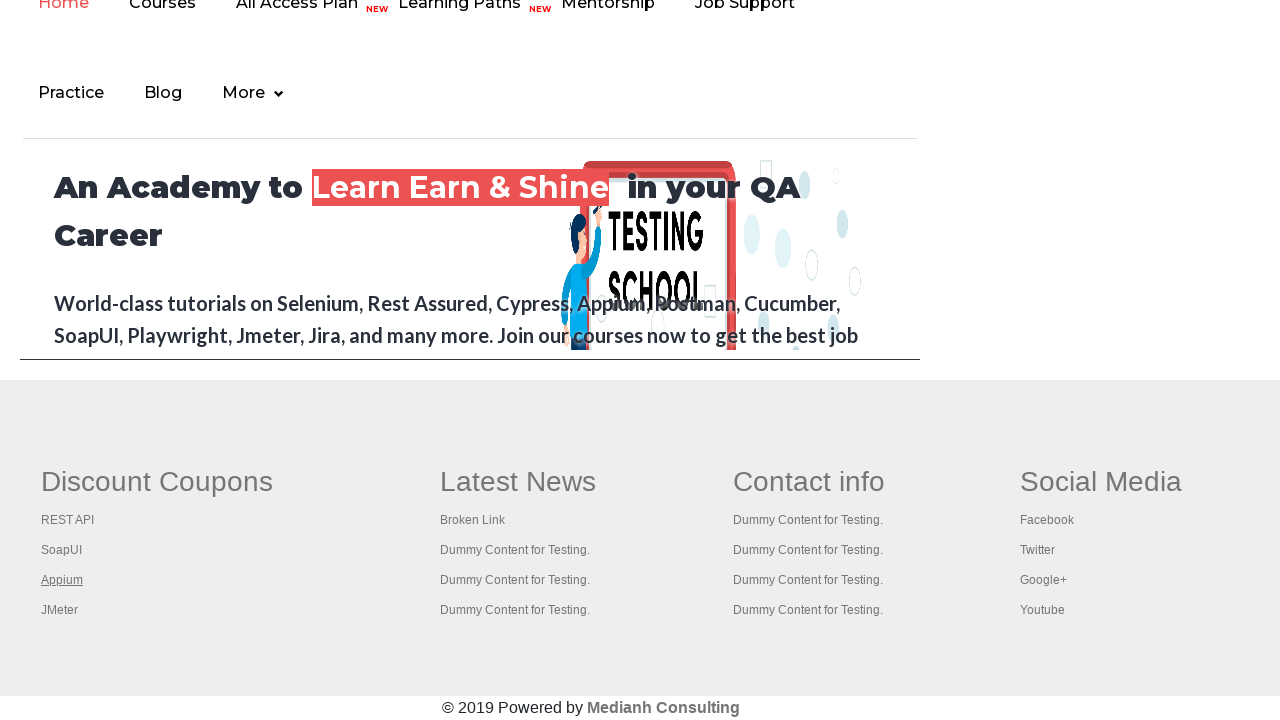

Closed new tab for link 3
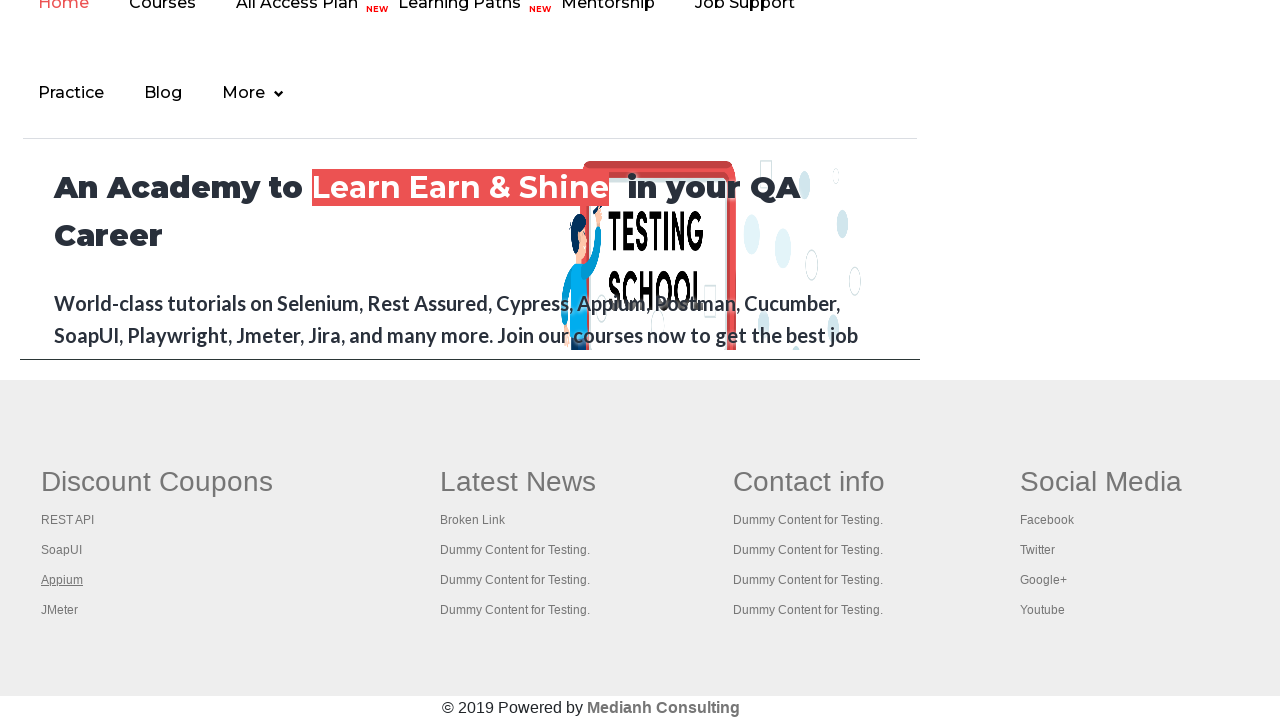

Opened link 4 in new tab using Ctrl+Click at (60, 610) on div.footer_top_agile_w3ls.gffoot.footer_style >> table > tbody > tr > td > ul >>
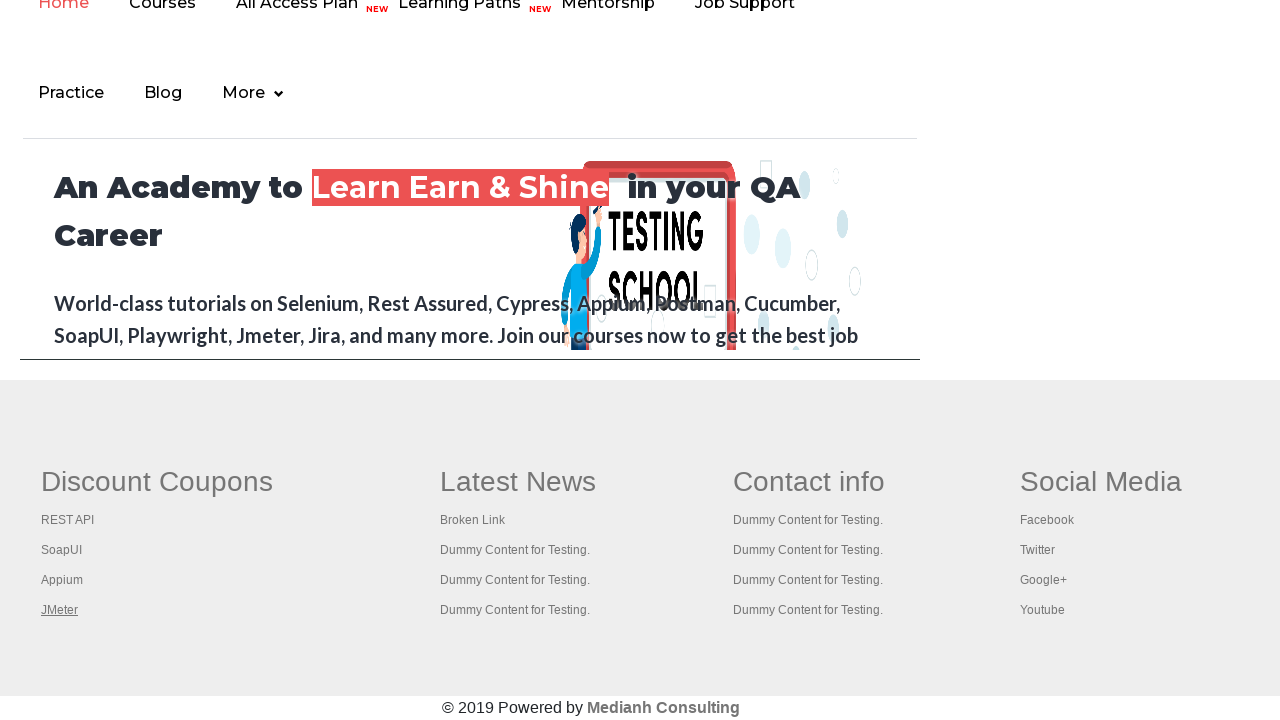

New tab opened with title: Apache JMeter - Apache JMeter™
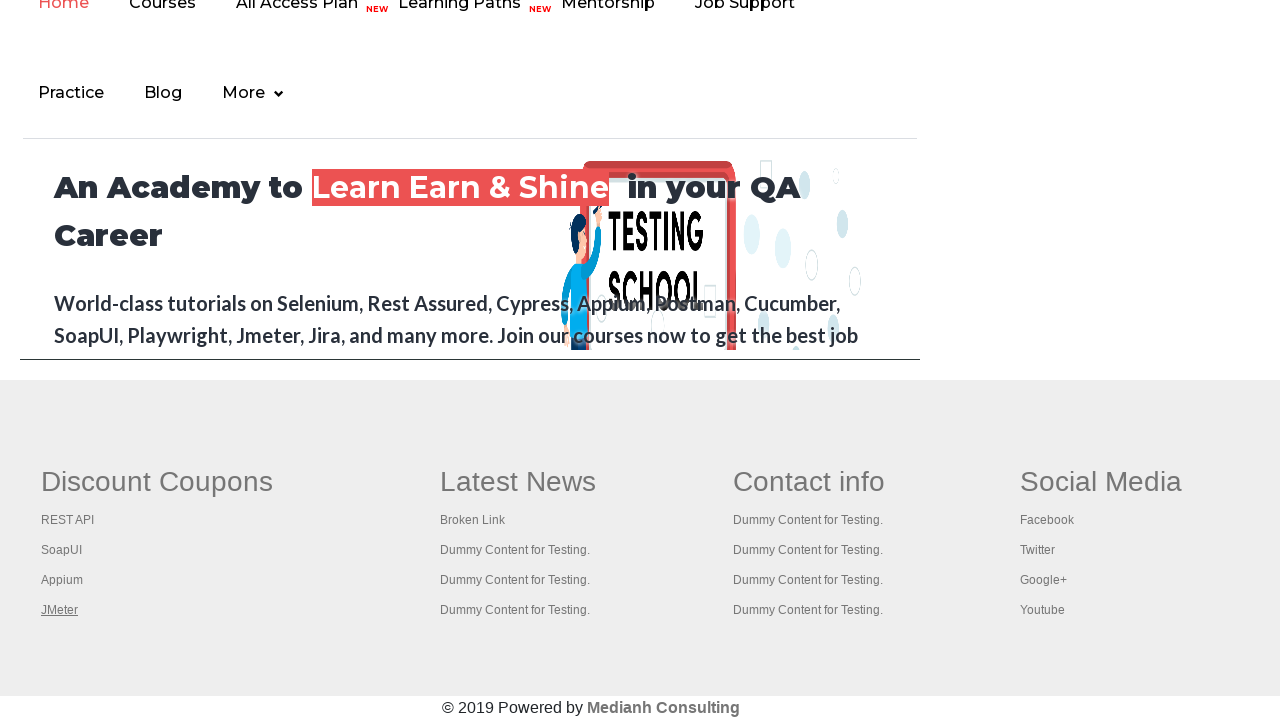

Closed new tab for link 4
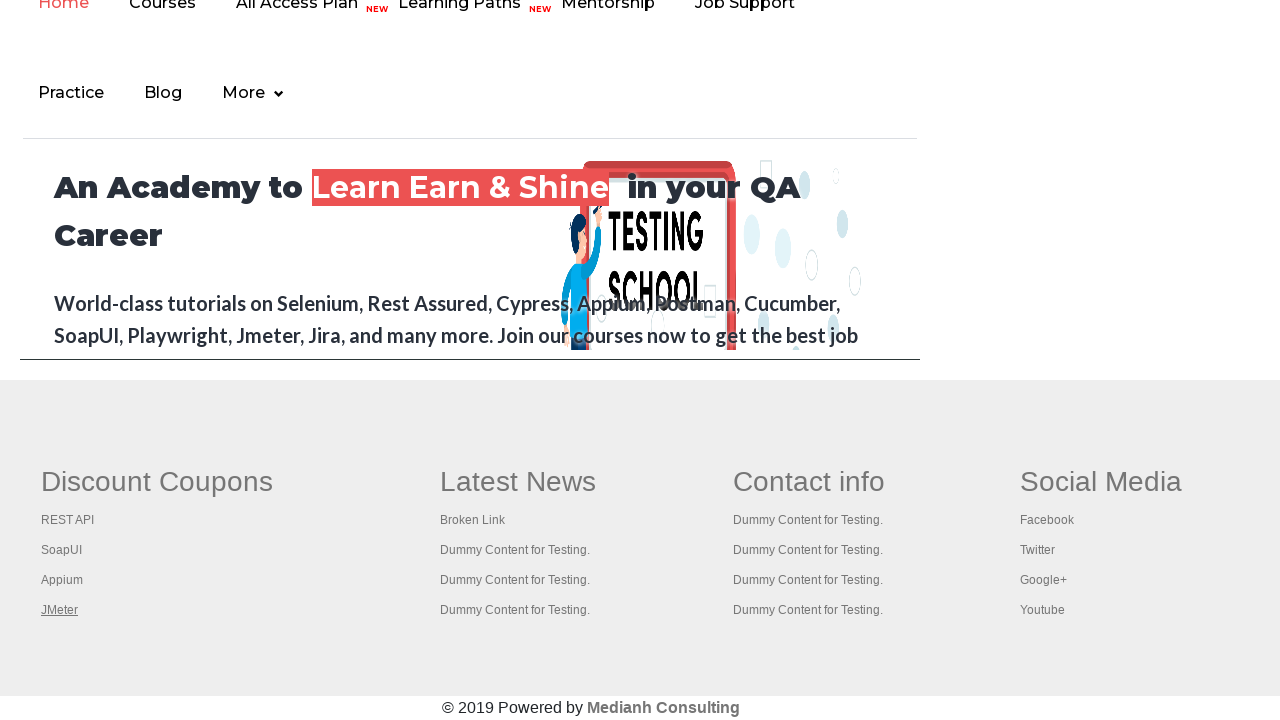

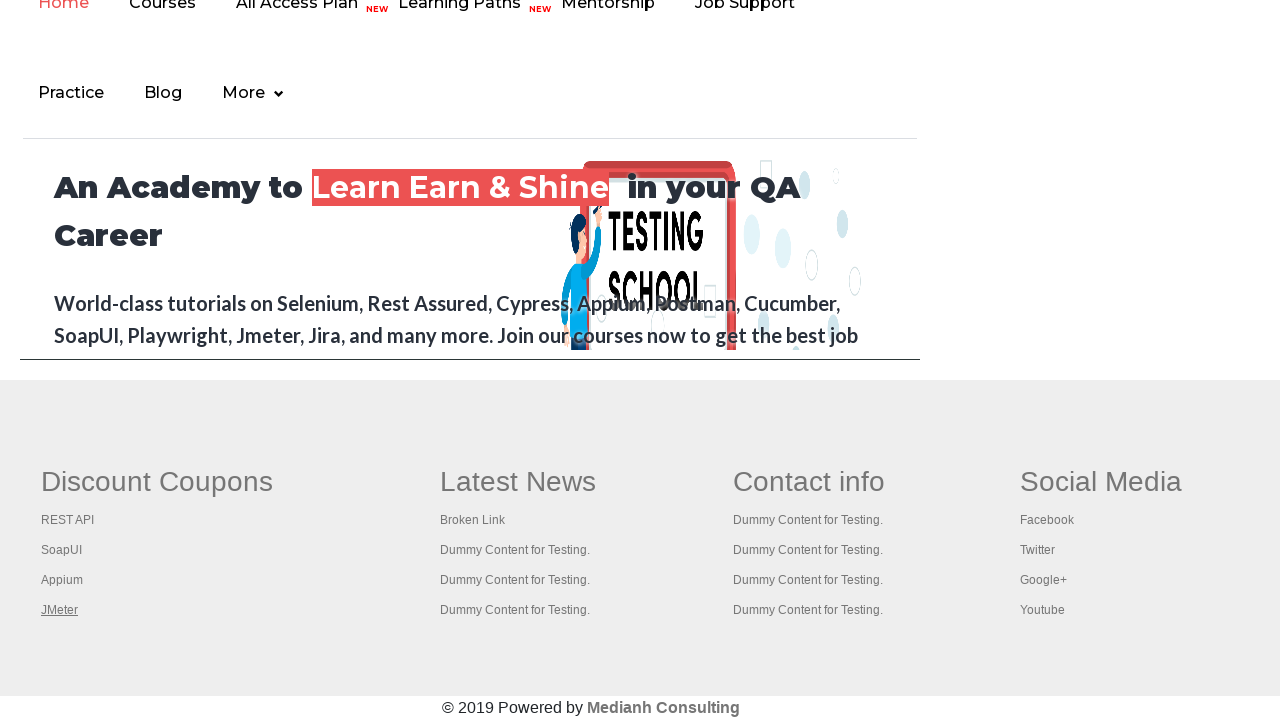